Tests dismissing a JavaScript confirm dialog by clicking the second alert button, verifying the text, and clicking cancel

Starting URL: https://testcenter.techproeducation.com/index.php?page=javascript-alerts

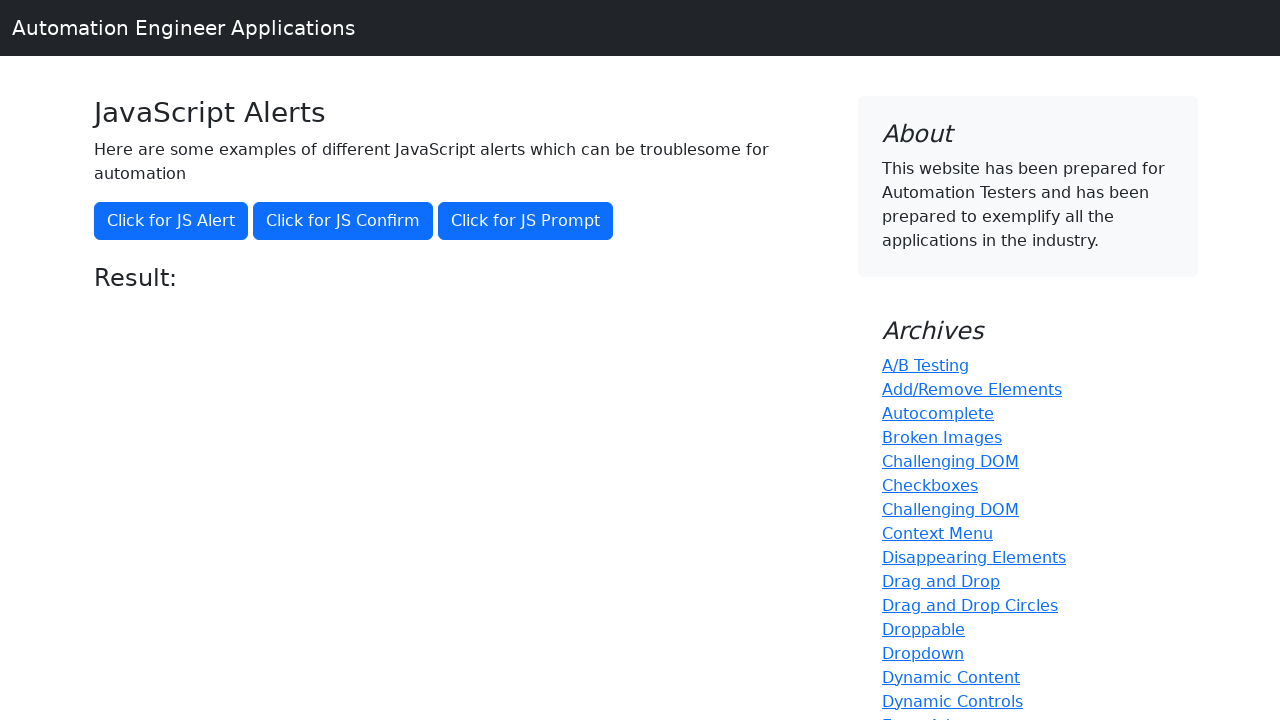

Clicked the confirm dialog button at (343, 221) on button[onclick='jsConfirm()']
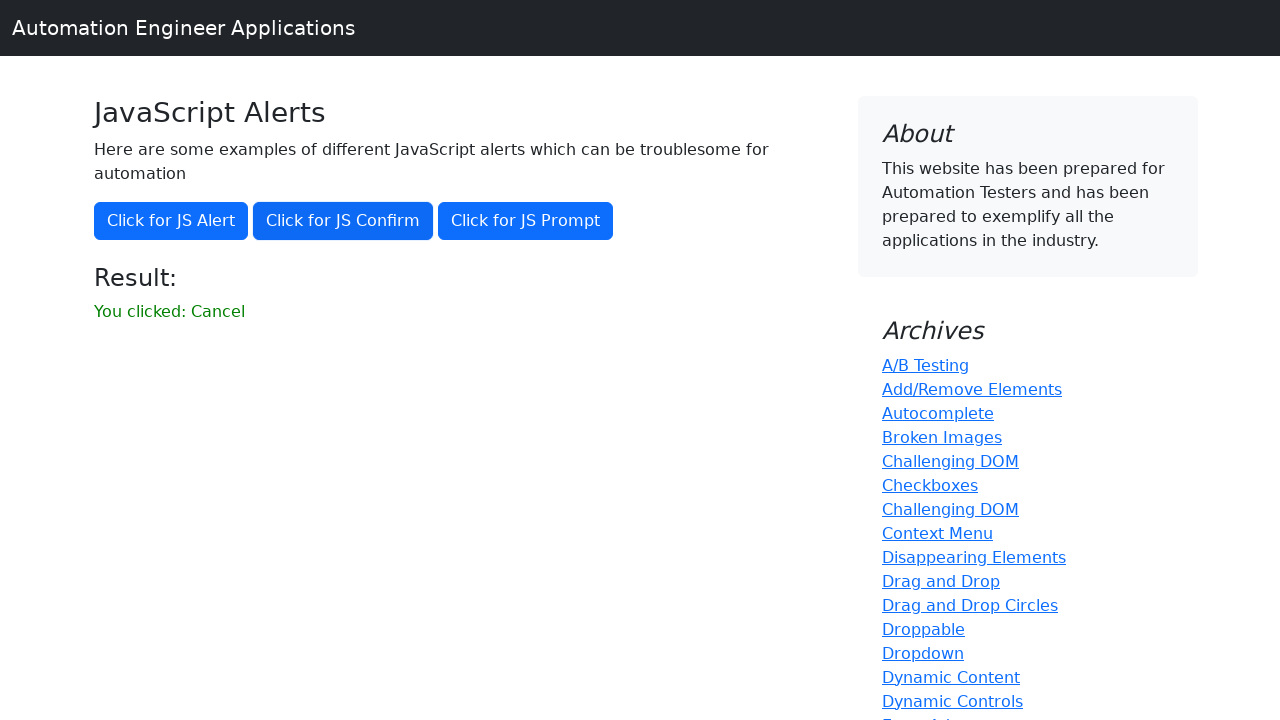

Set up dialog handler to dismiss the confirm dialog
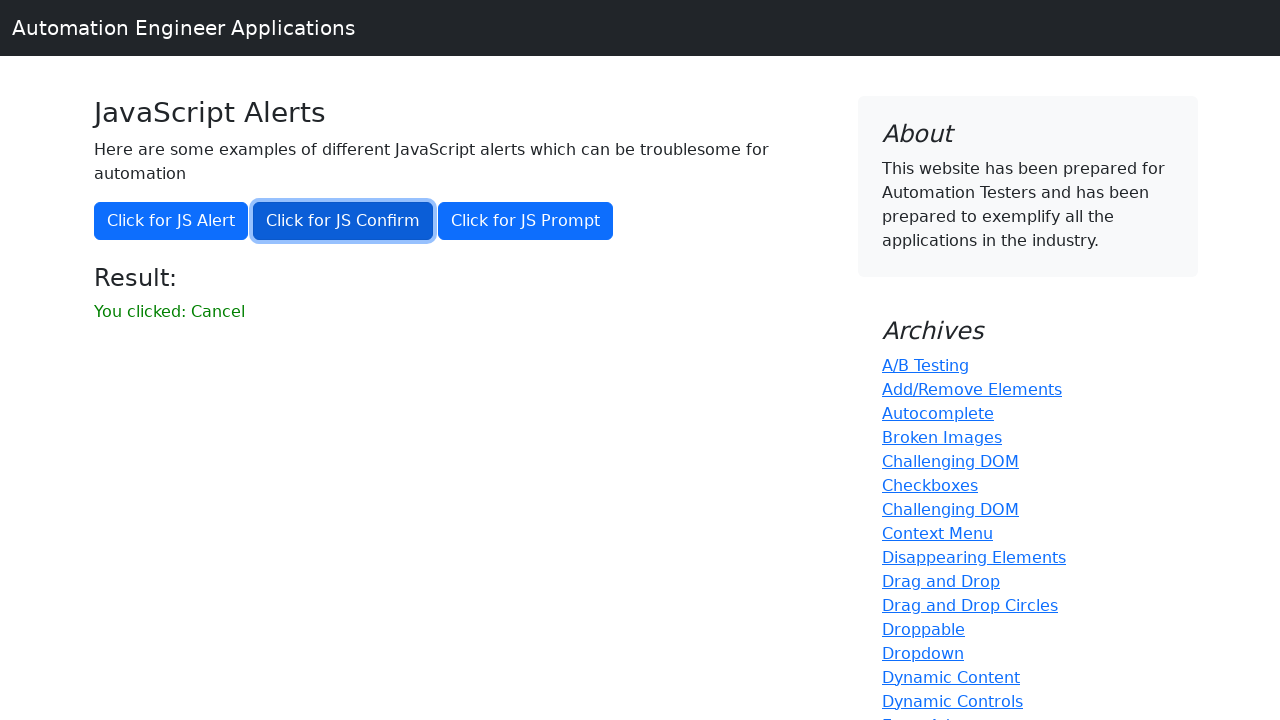

Verified result message shows 'You clicked: Cancel'
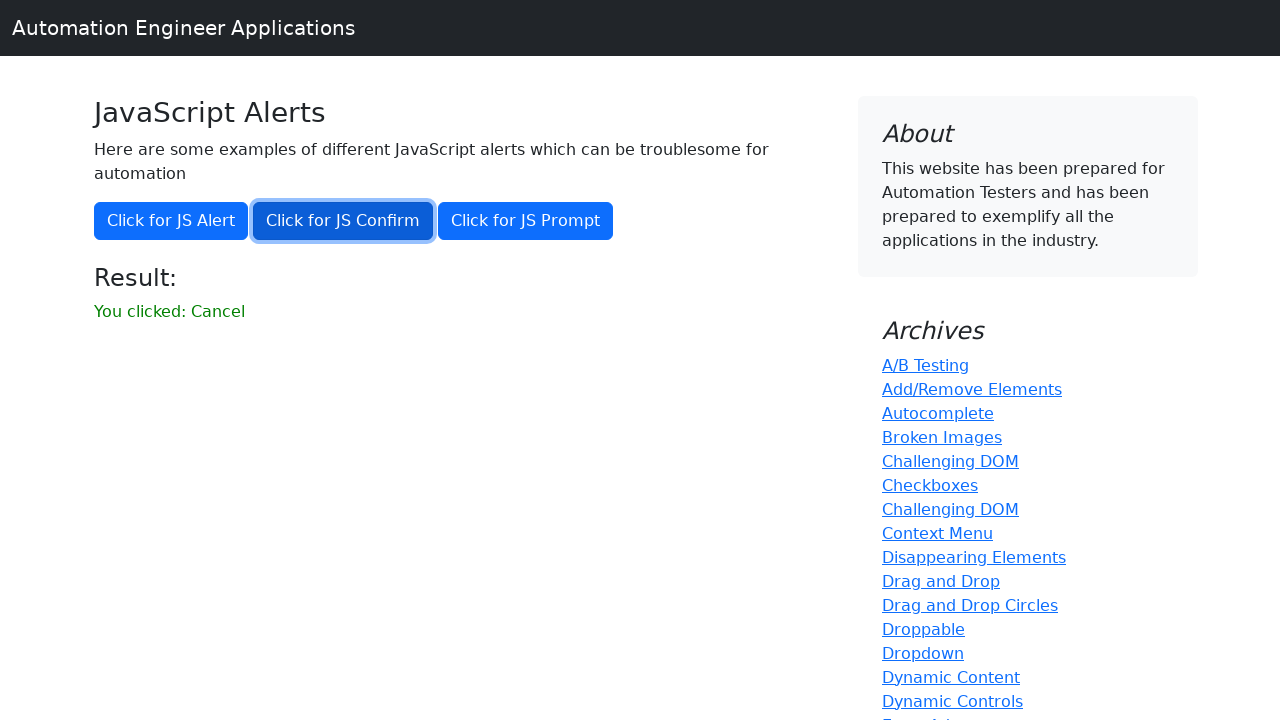

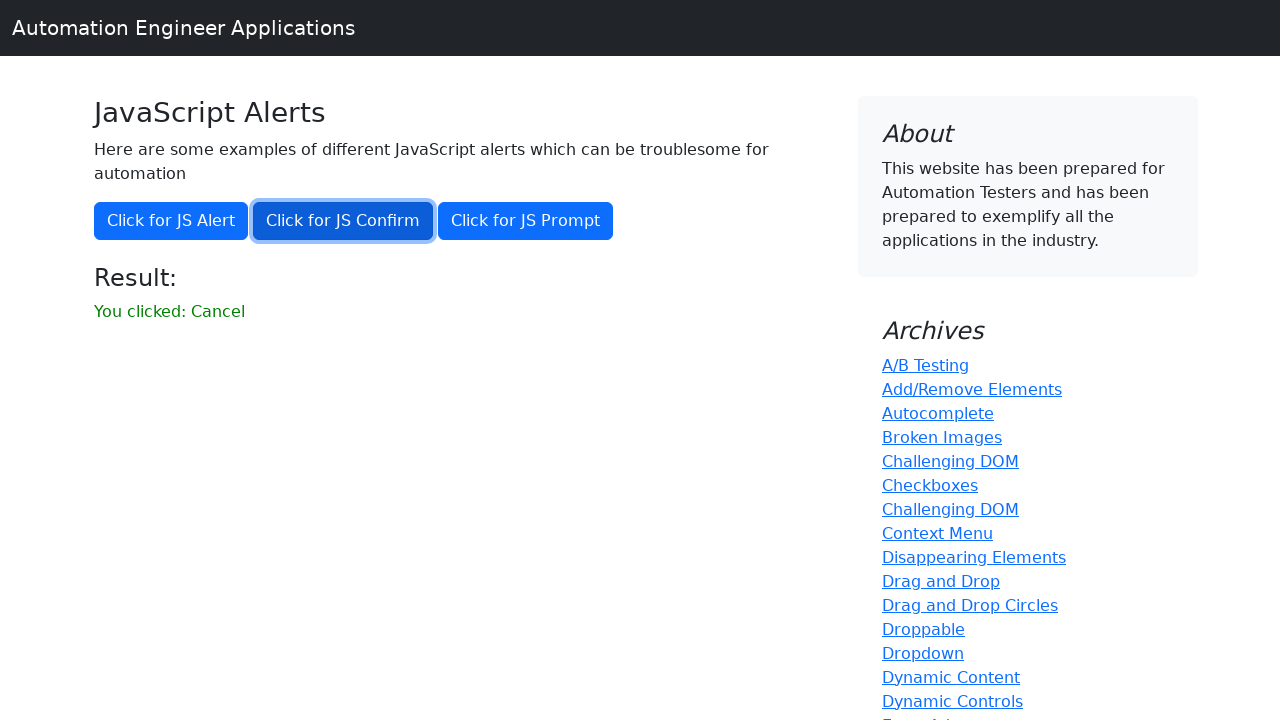